Tests a math challenge form by reading a value from the page, calculating the result using a logarithmic formula, filling in the answer, selecting checkbox and radio options, and submitting the form.

Starting URL: http://suninjuly.github.io/math.html

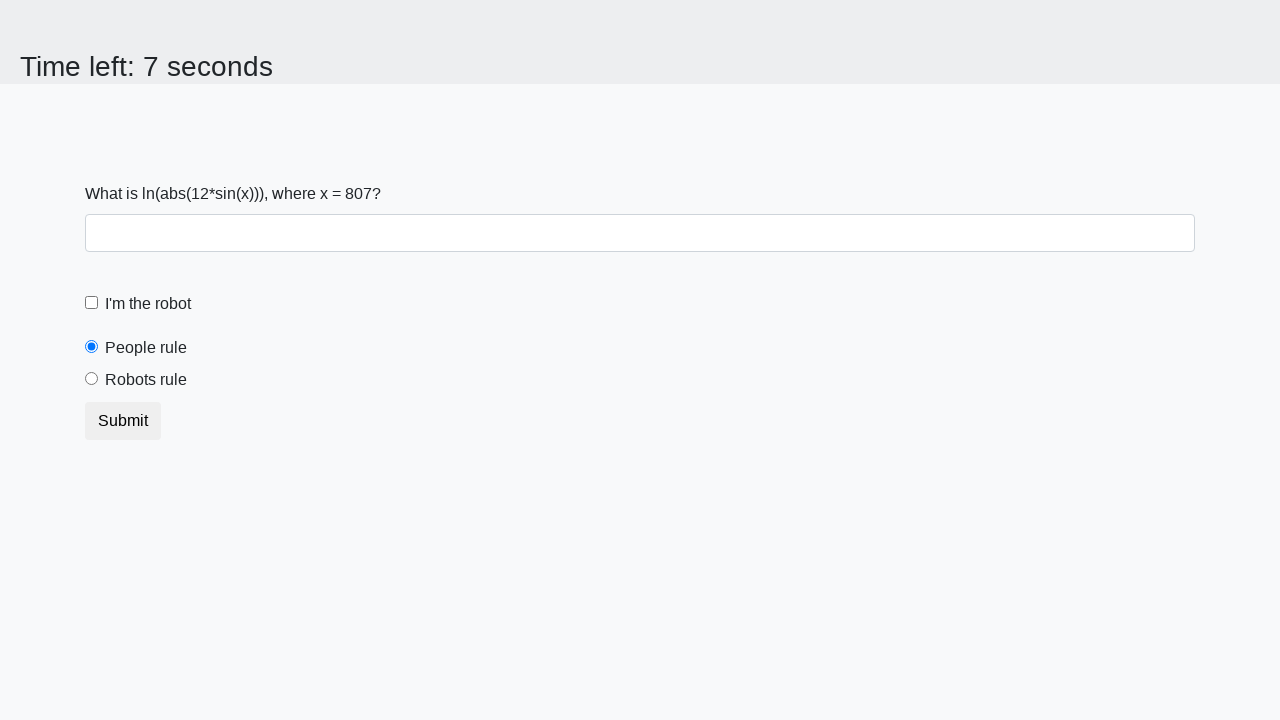

Located the x value element on the page
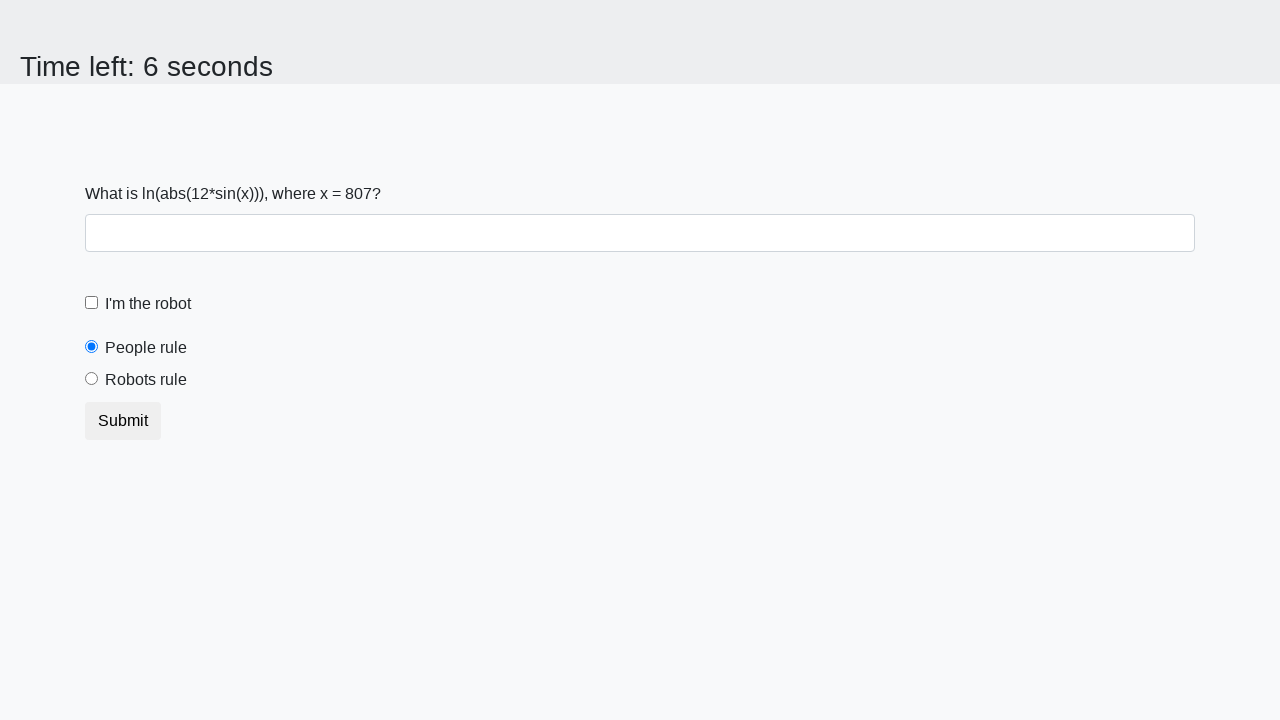

Extracted x value from page: 807
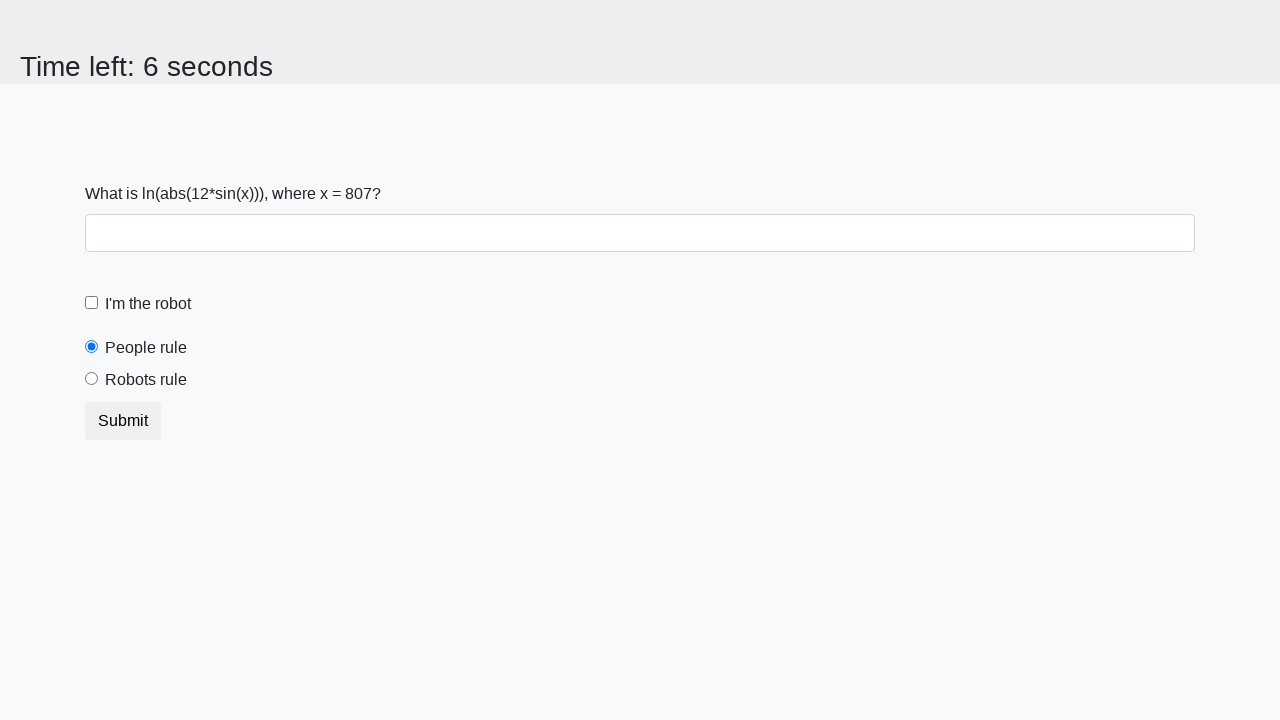

Calculated answer using logarithmic formula: 1.516142881559993
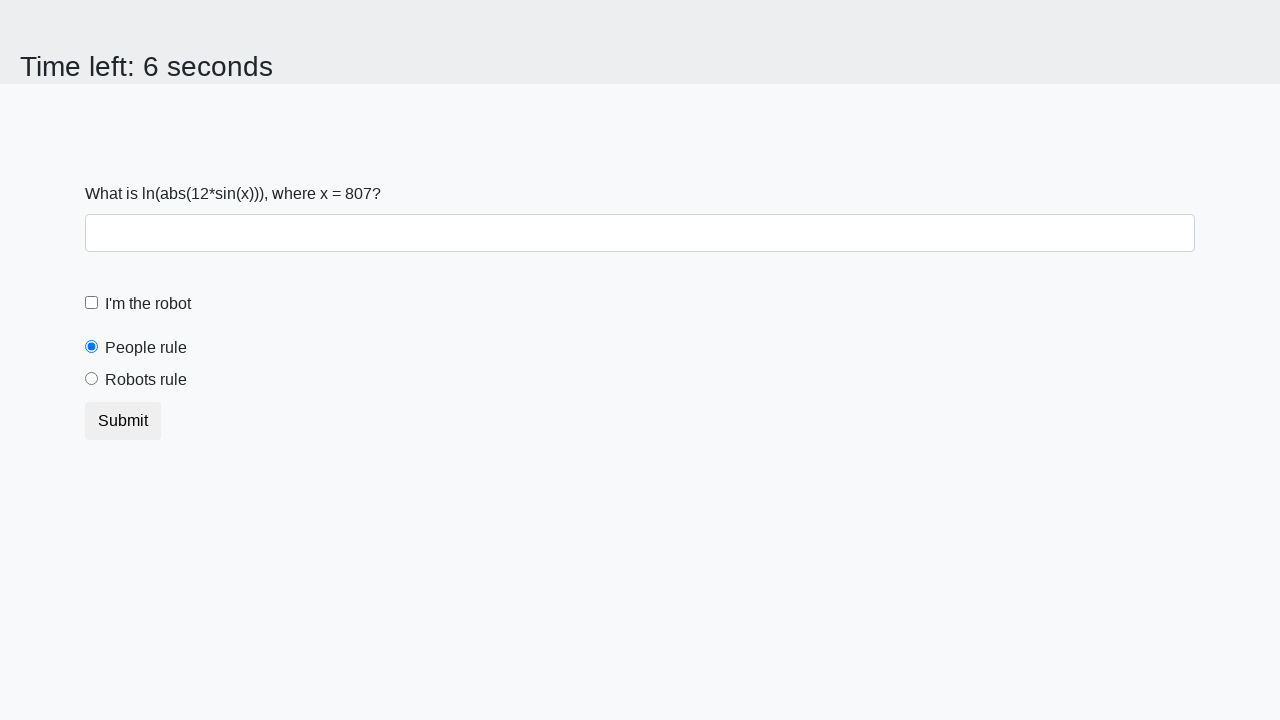

Filled answer field with calculated value: 1.516142881559993 on #answer
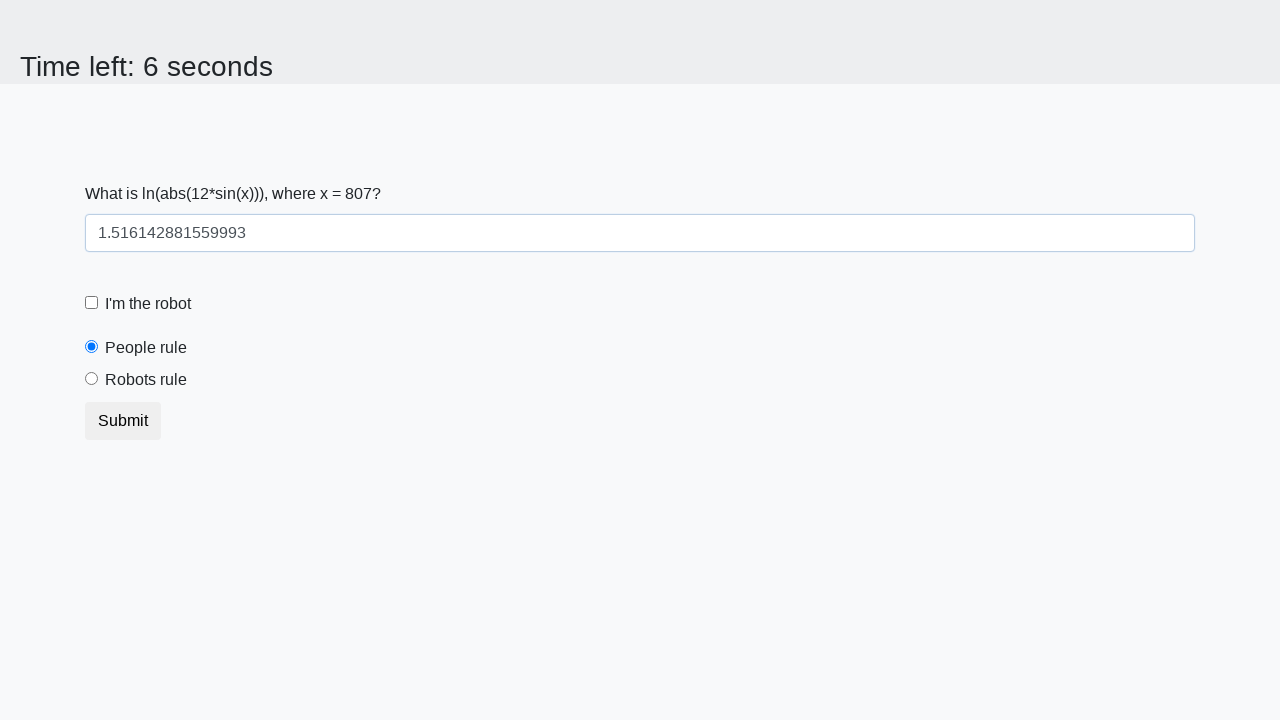

Clicked the robot checkbox at (92, 303) on #robotCheckbox
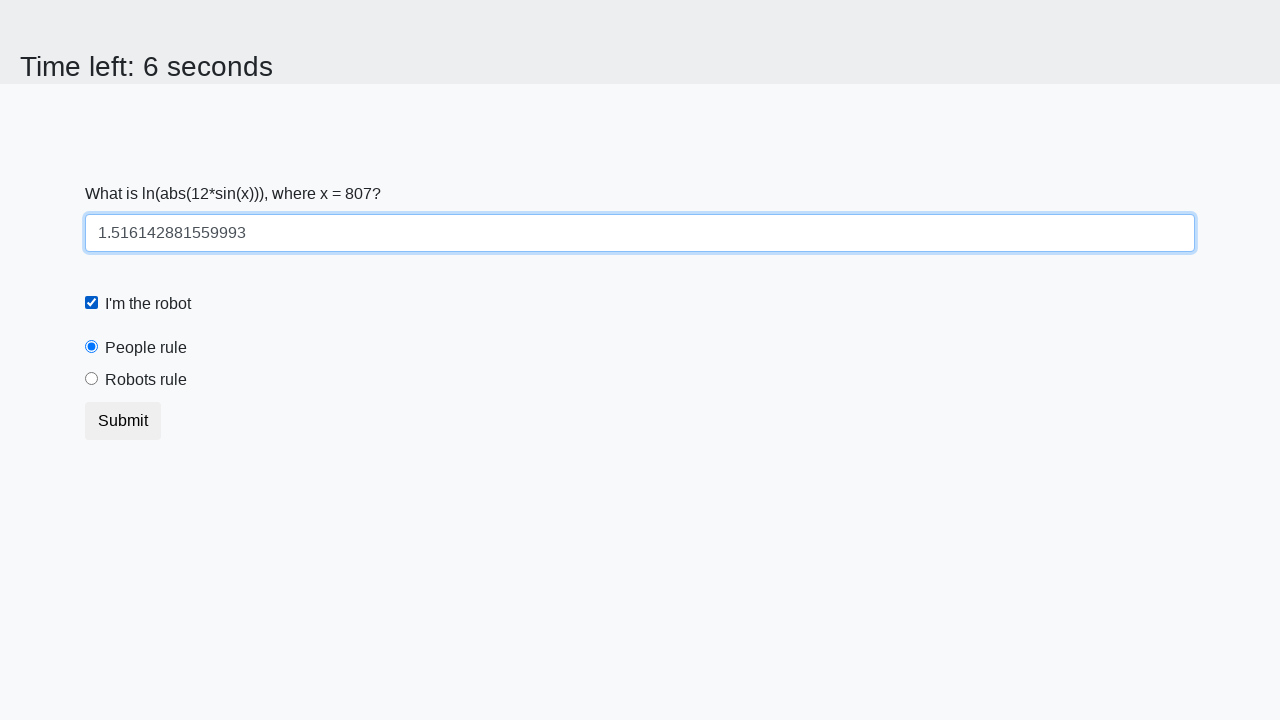

Clicked the 'robots rule' radio button at (92, 379) on #robotsRule
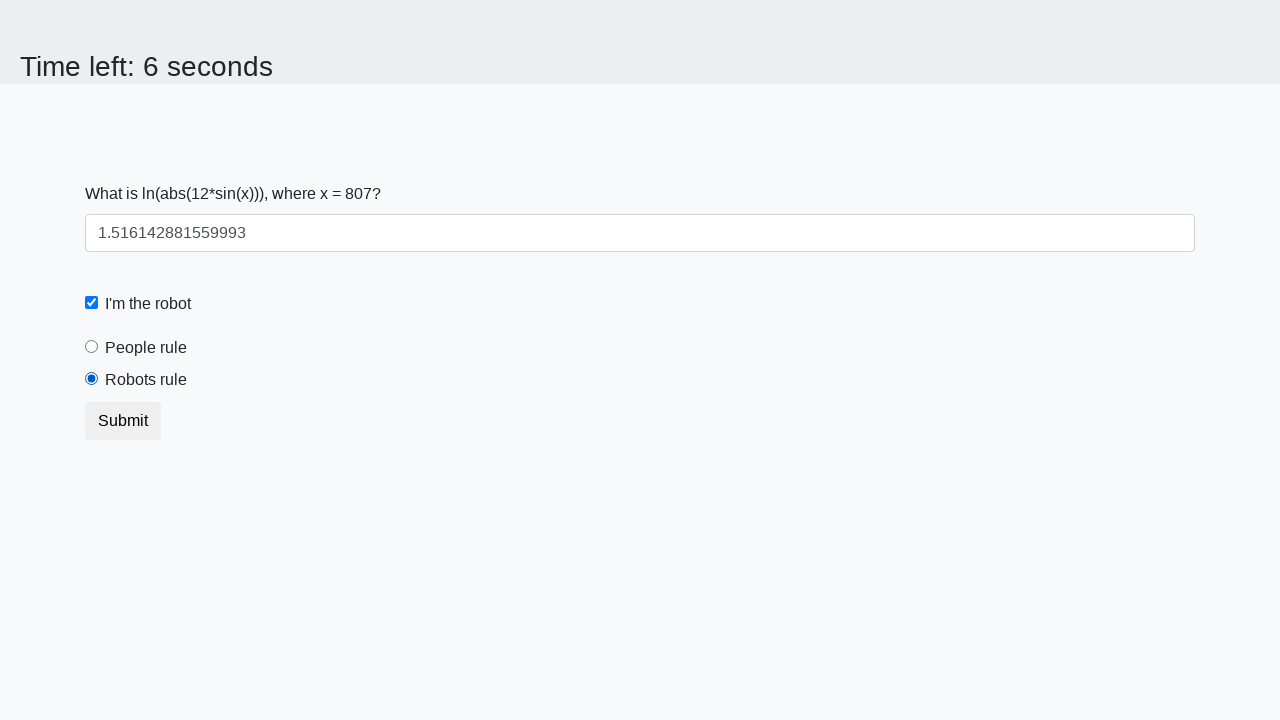

Clicked the form submit button at (123, 421) on button
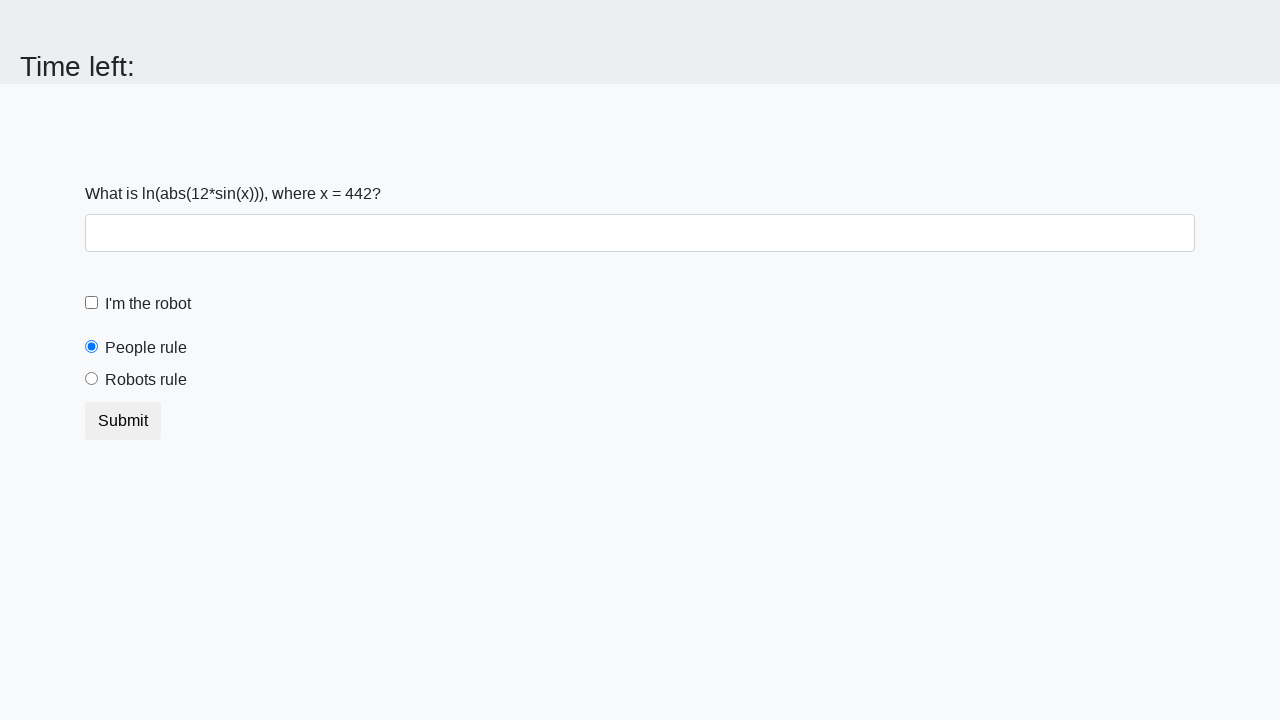

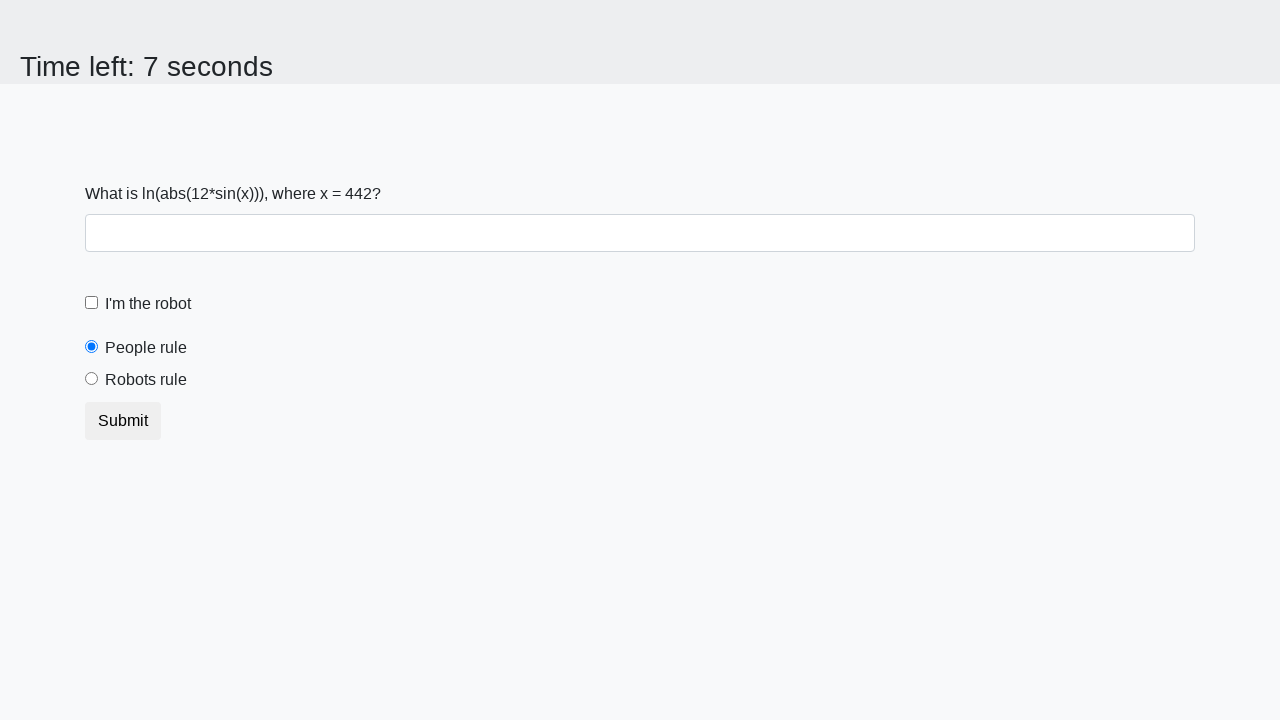